Tests advanced calendar date picker by selecting specific year, month and date

Starting URL: https://rahulshettyacademy.com/seleniumPractise/#/offers

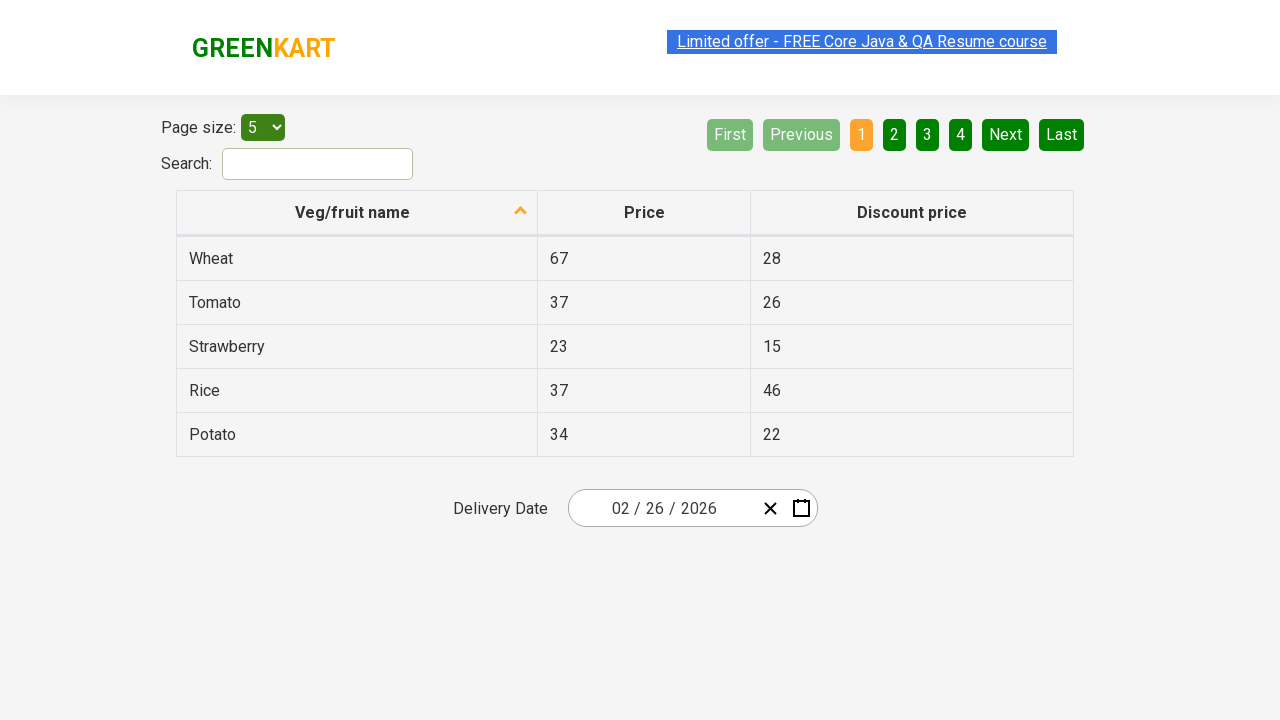

Clicked date picker input to open calendar at (662, 508) on .react-date-picker__inputGroup
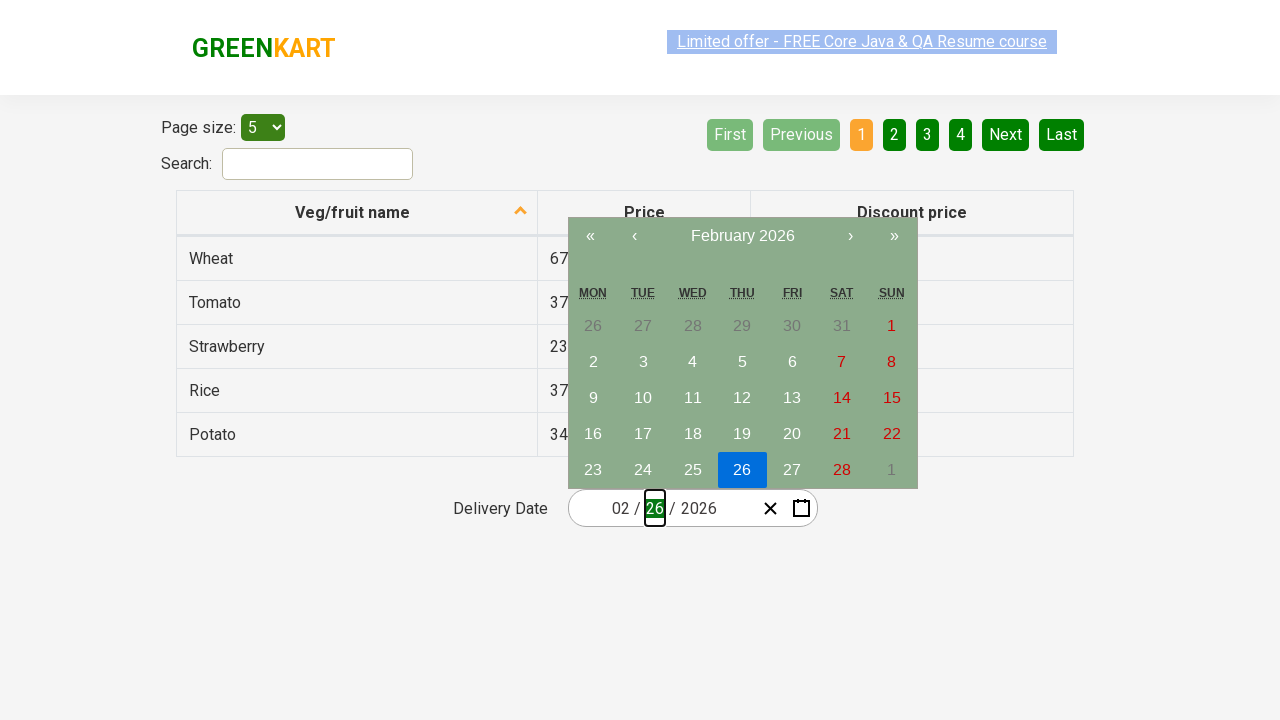

Clicked navigation label first time to navigate to month view at (742, 236) on .react-calendar__navigation__label
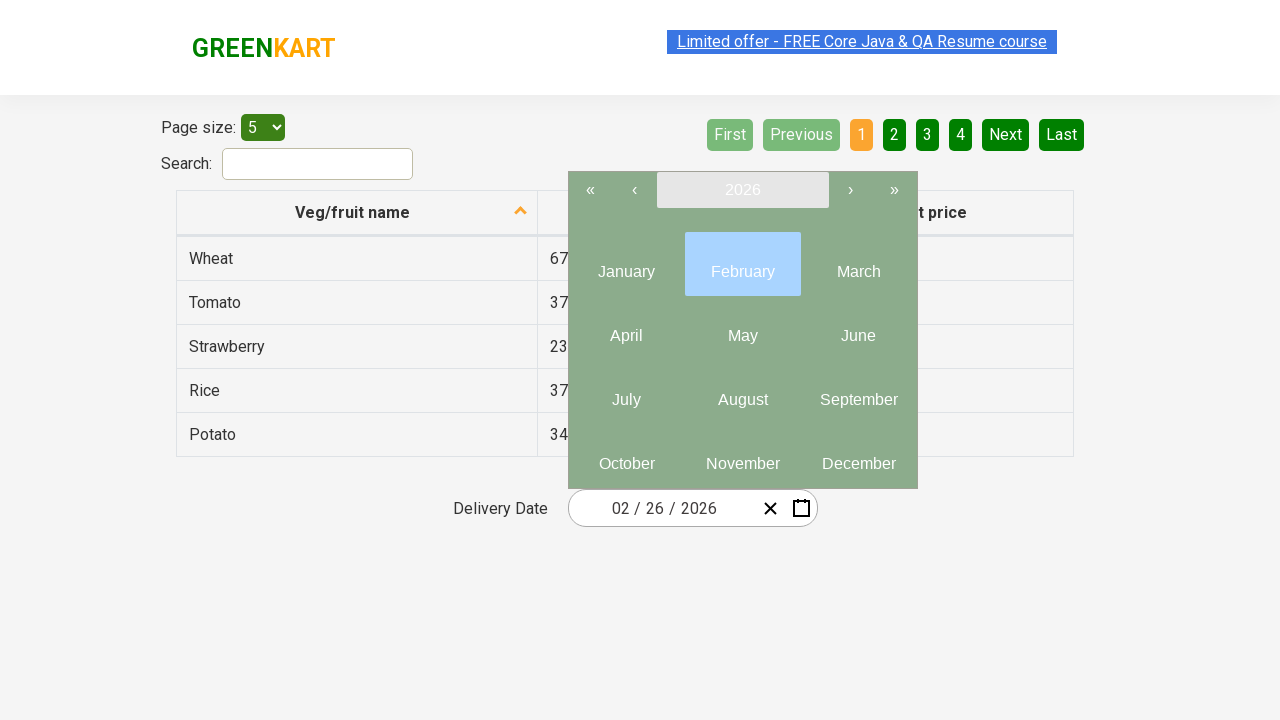

Clicked navigation label second time to navigate to year view at (742, 190) on .react-calendar__navigation__label
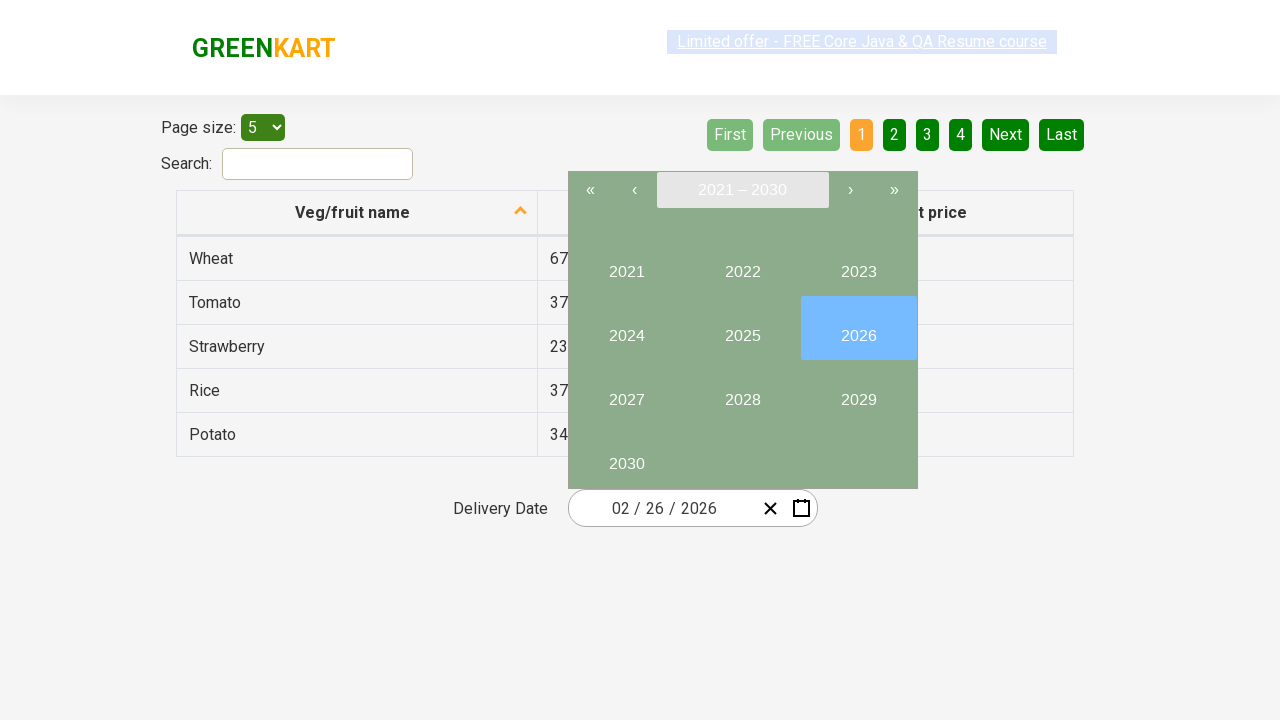

Selected year 2027 at (626, 392) on //button[text()='2027']
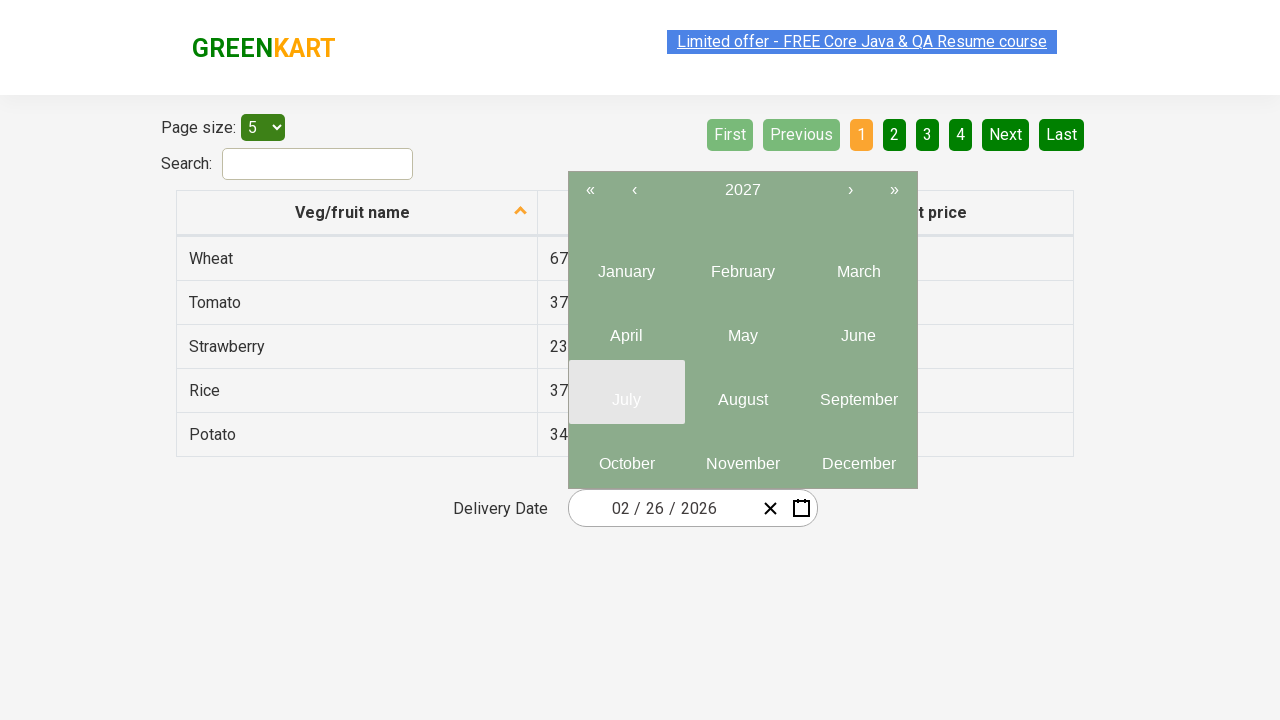

Selected month 6 (June) at (858, 328) on .react-calendar__year-view__months__month >> nth=5
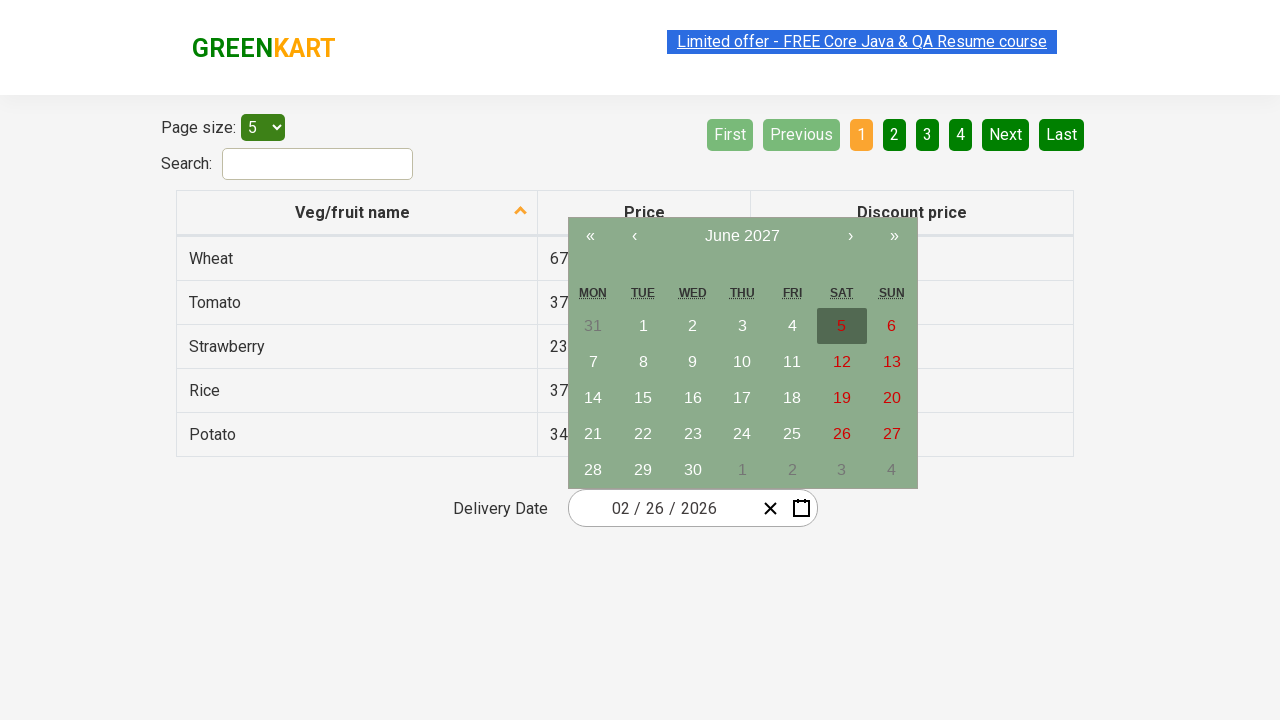

Selected date 15 at (643, 398) on //abbr[text()='15']
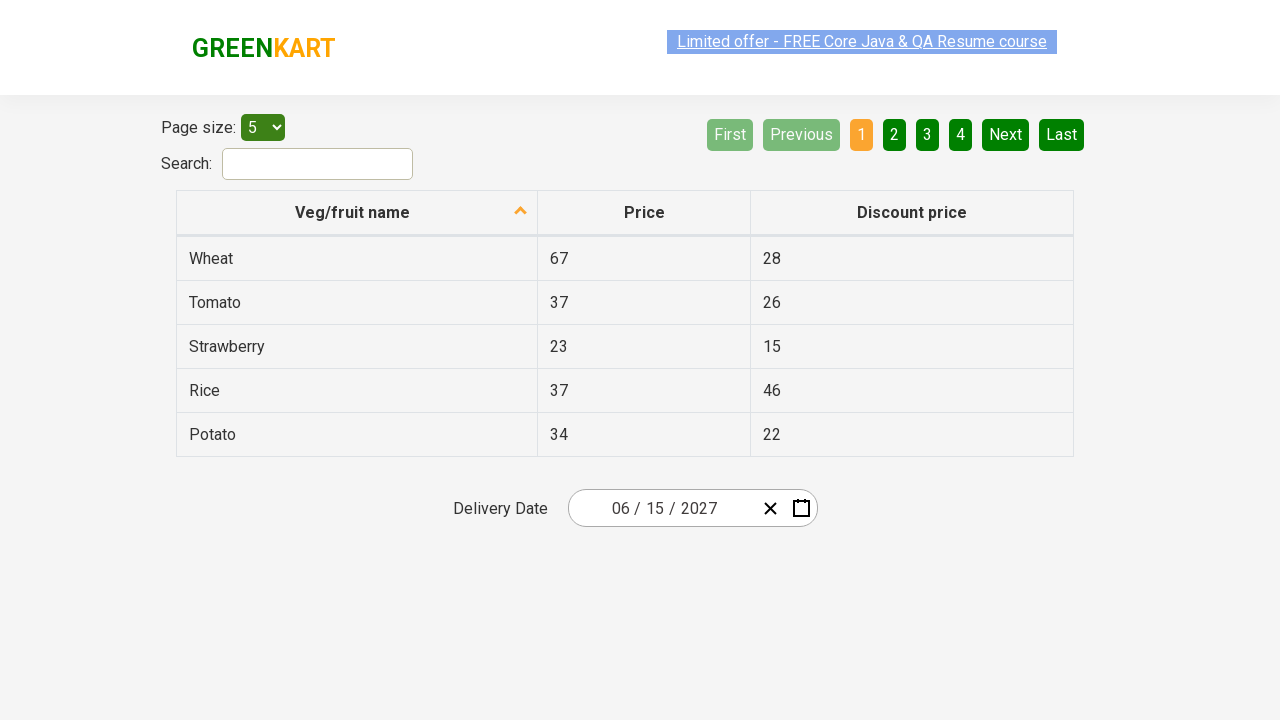

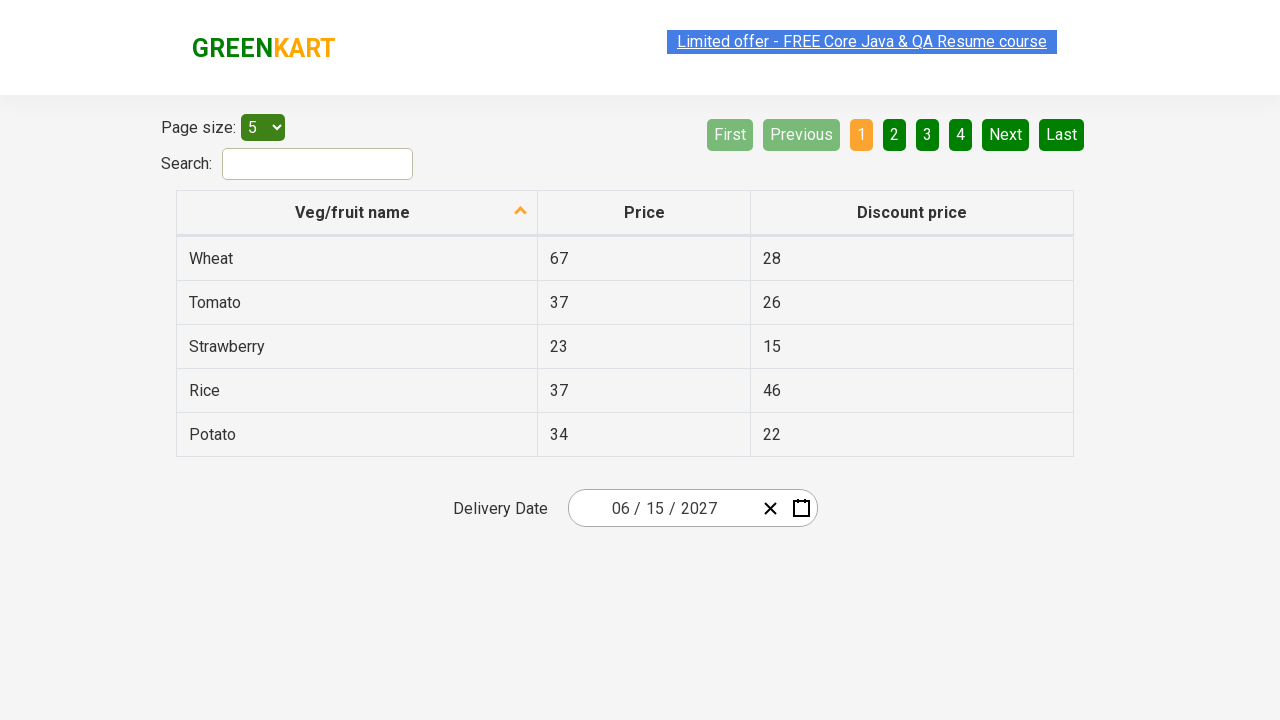